Tests frame handling by switching between different frames and clicking buttons within them

Starting URL: https://www.leafground.com/frame.xhtml

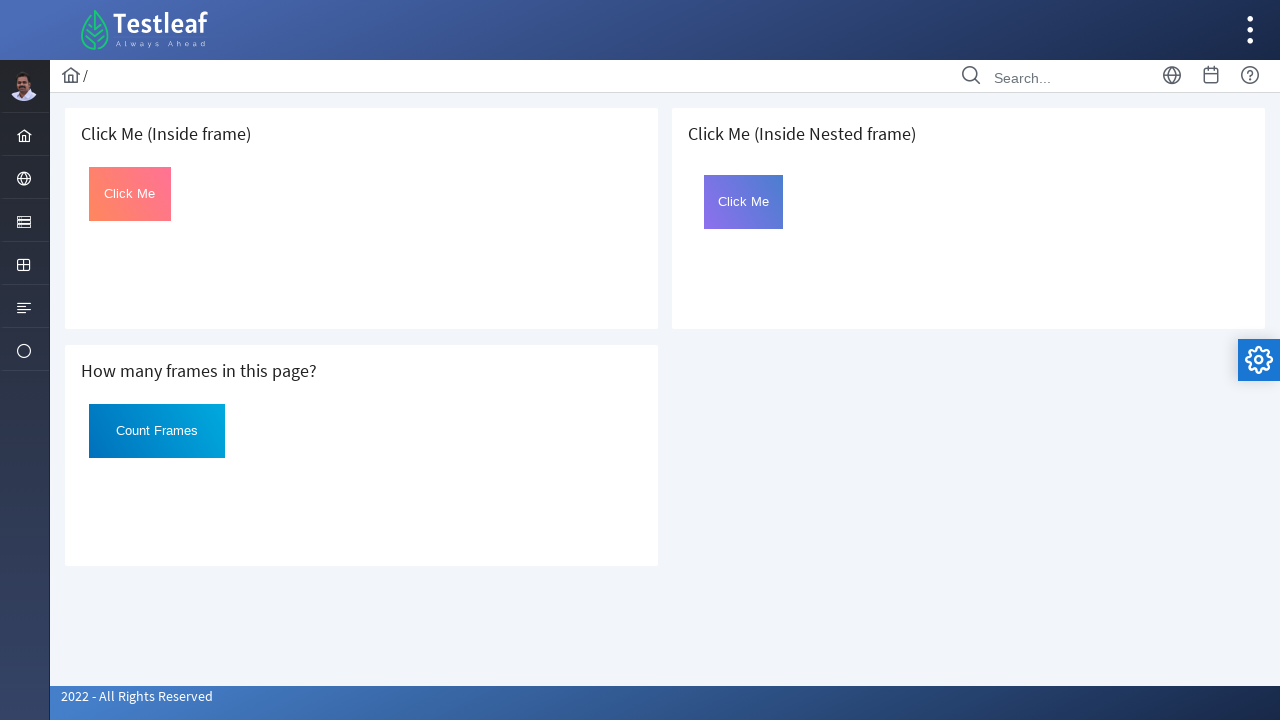

Located first iframe element
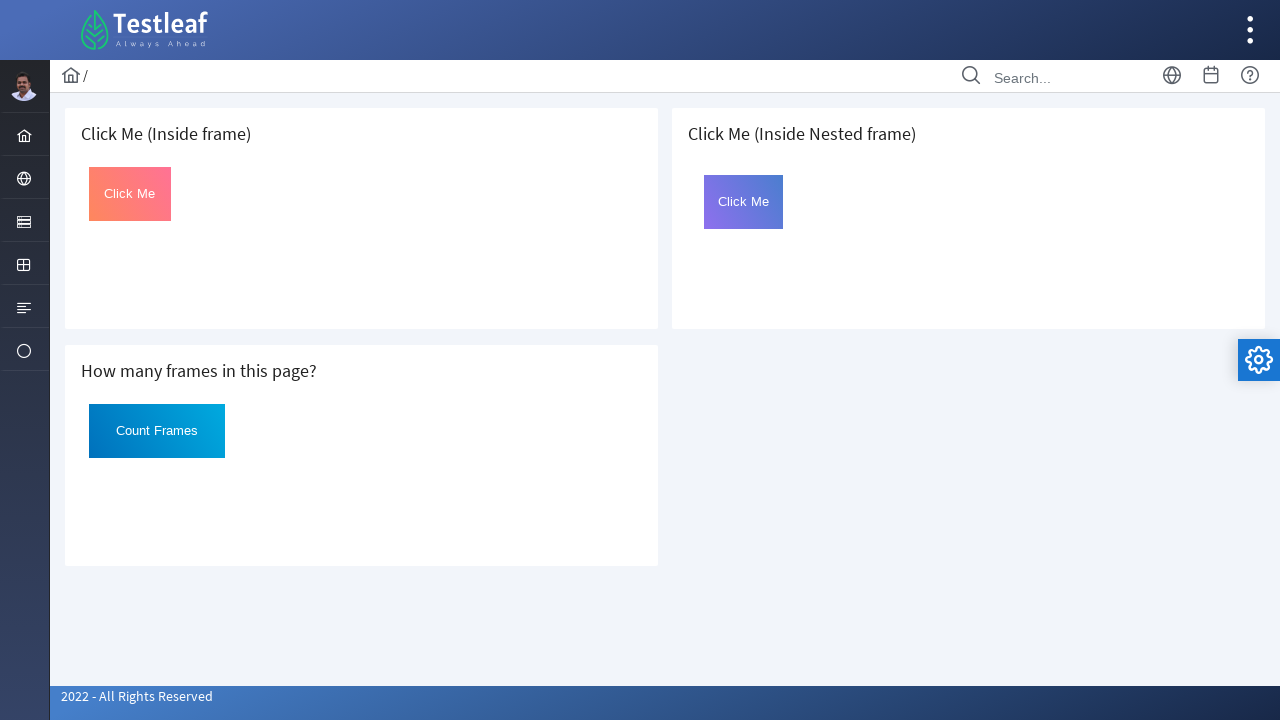

Clicked button in first frame at (130, 194) on iframe >> nth=0 >> internal:control=enter-frame >> button#Click
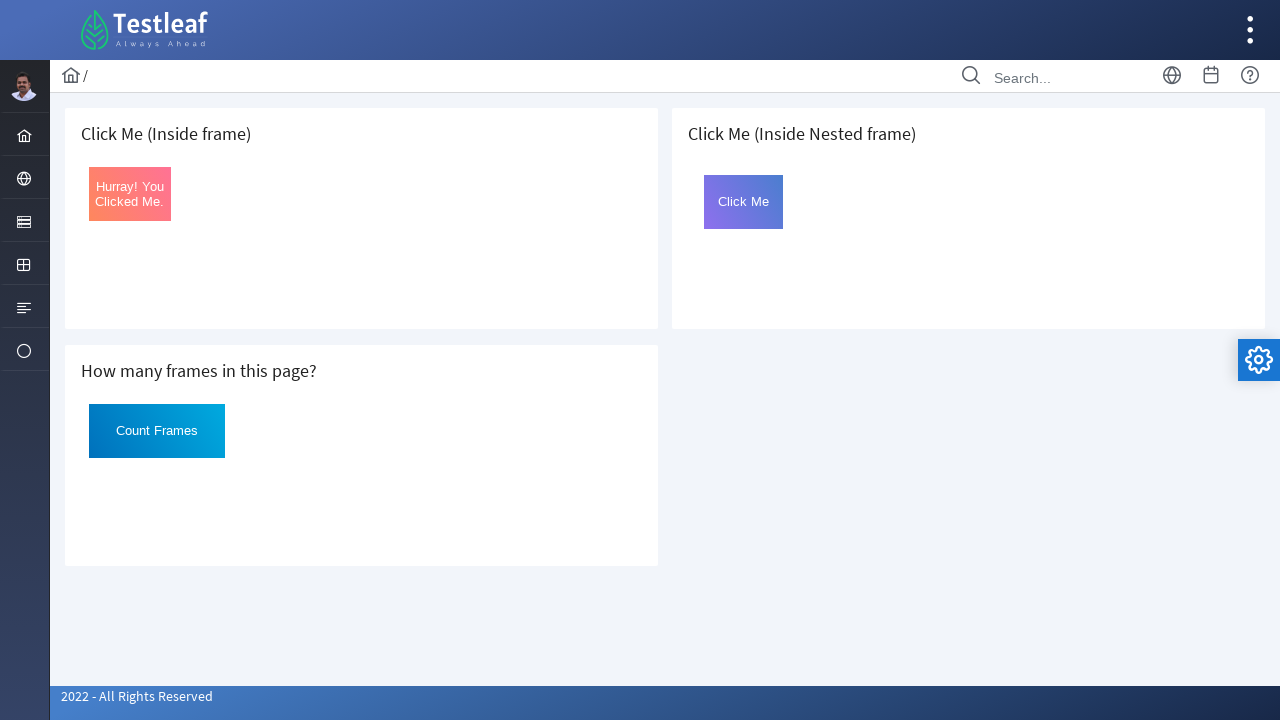

Located third iframe element
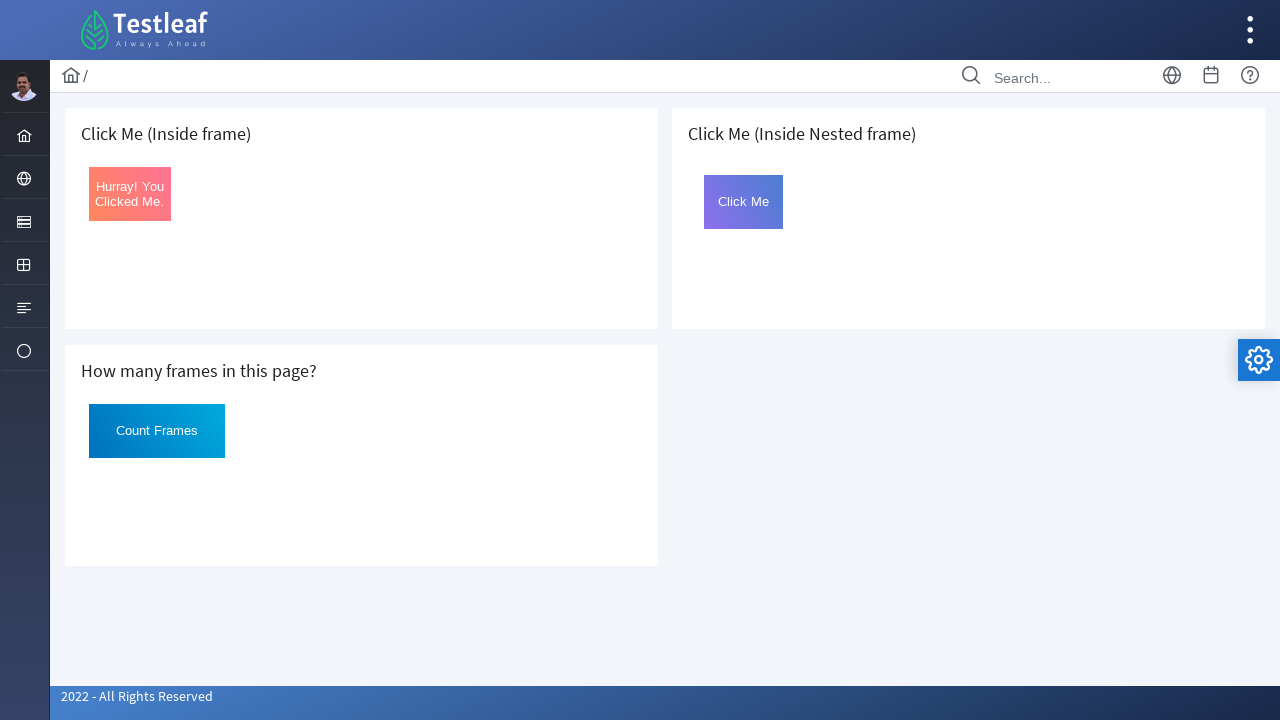

Located nested frame within third iframe
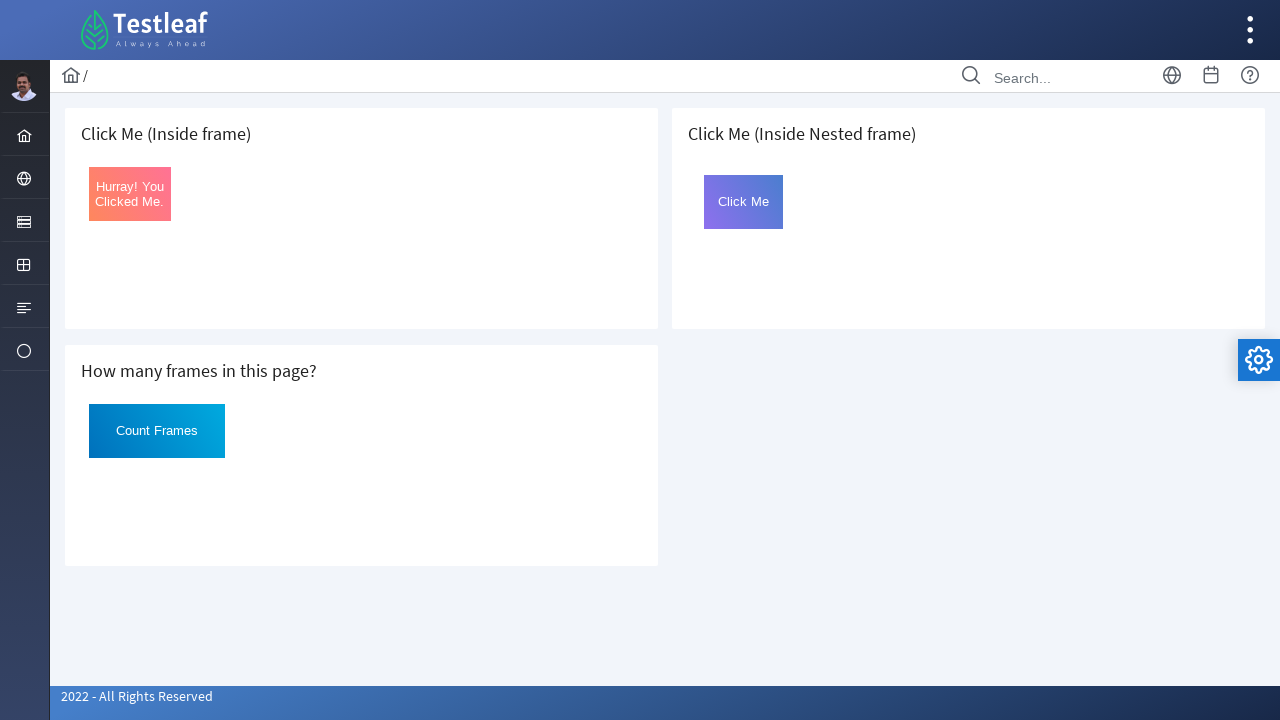

Clicked 'Click Me' button in nested frame at (744, 202) on iframe >> nth=2 >> internal:control=enter-frame >> iframe[name='frame2'] >> inte
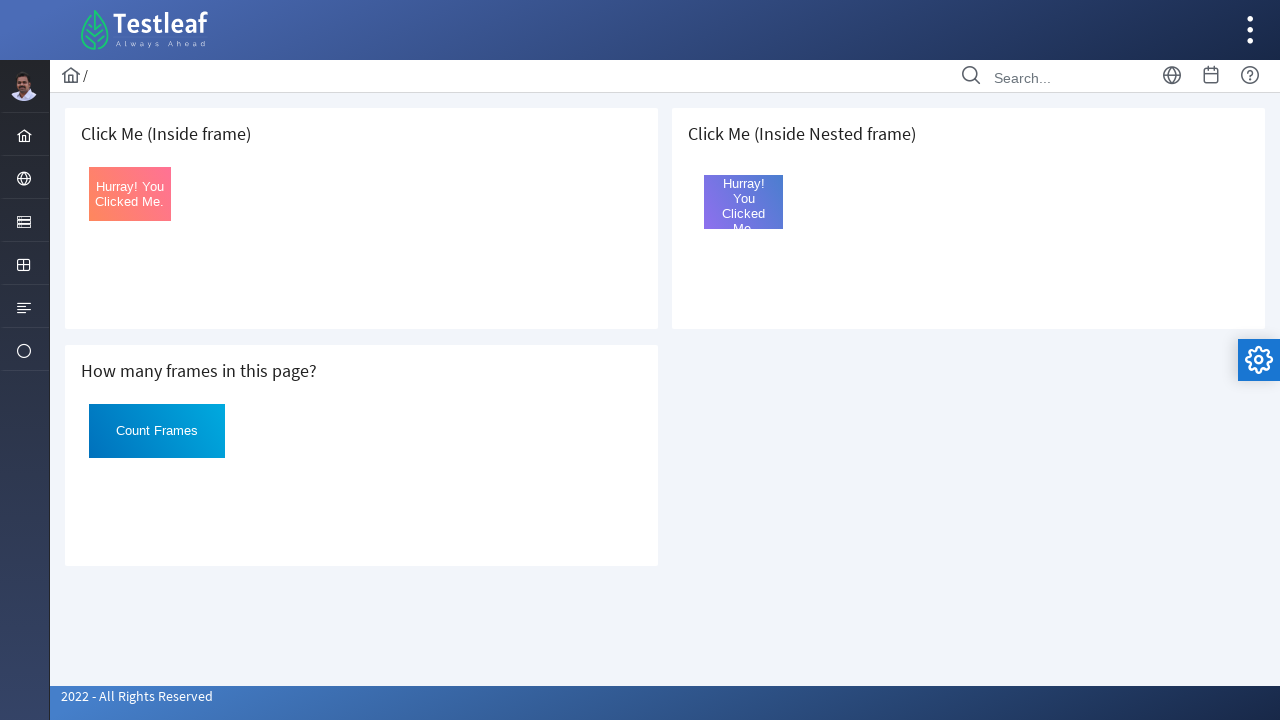

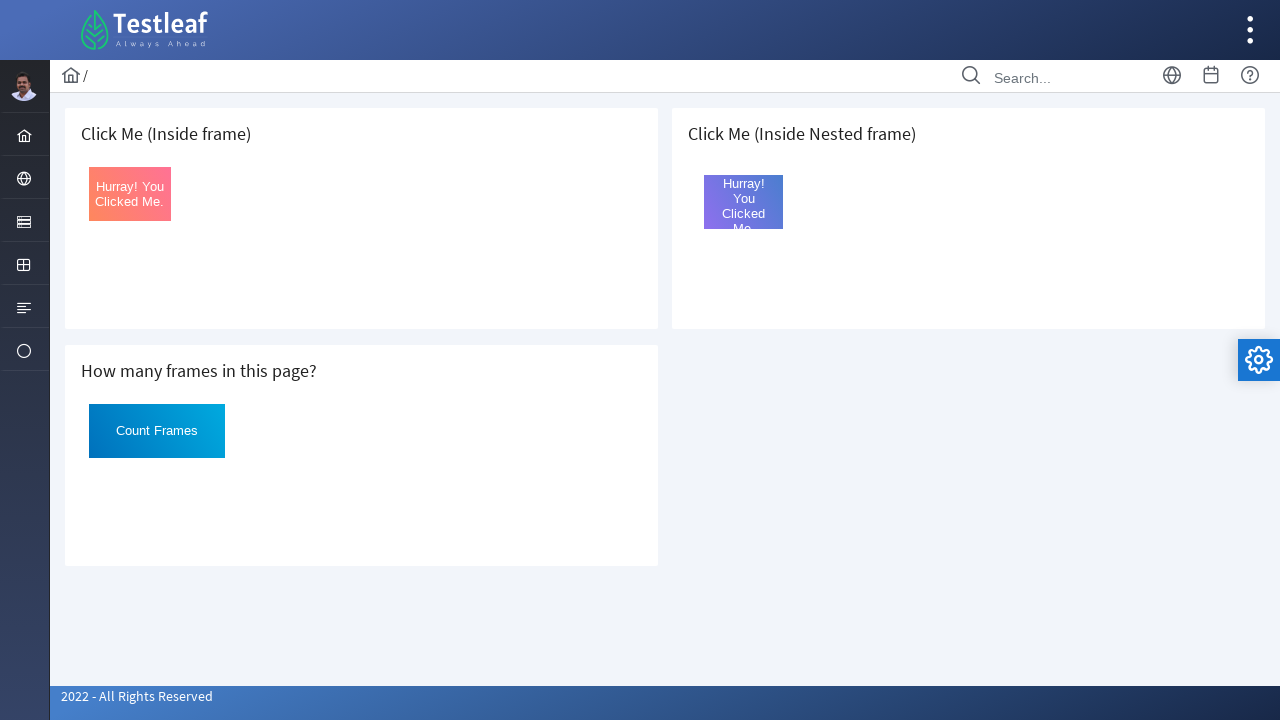